Tests browser navigation methods by navigating to multiple pages on the Selenium website, then using back, forward, and refresh navigation controls.

Starting URL: https://www.selenium.dev/

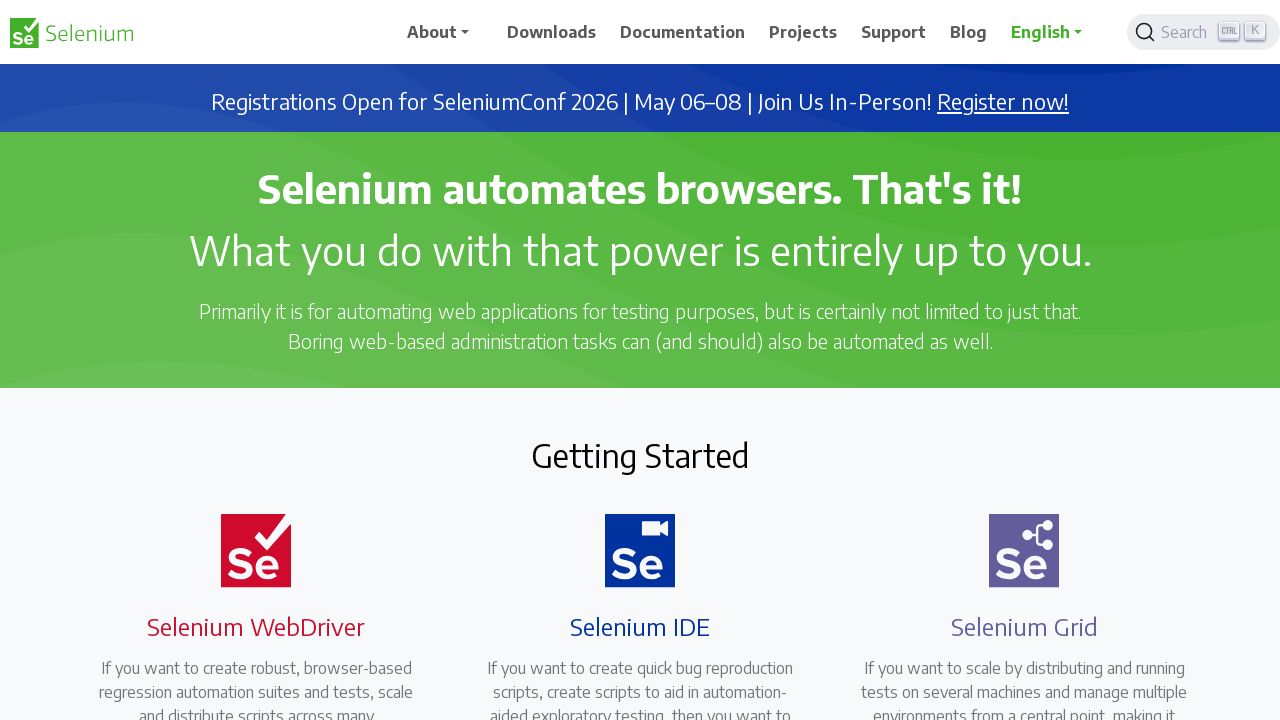

Retrieved initial page title from Selenium home page
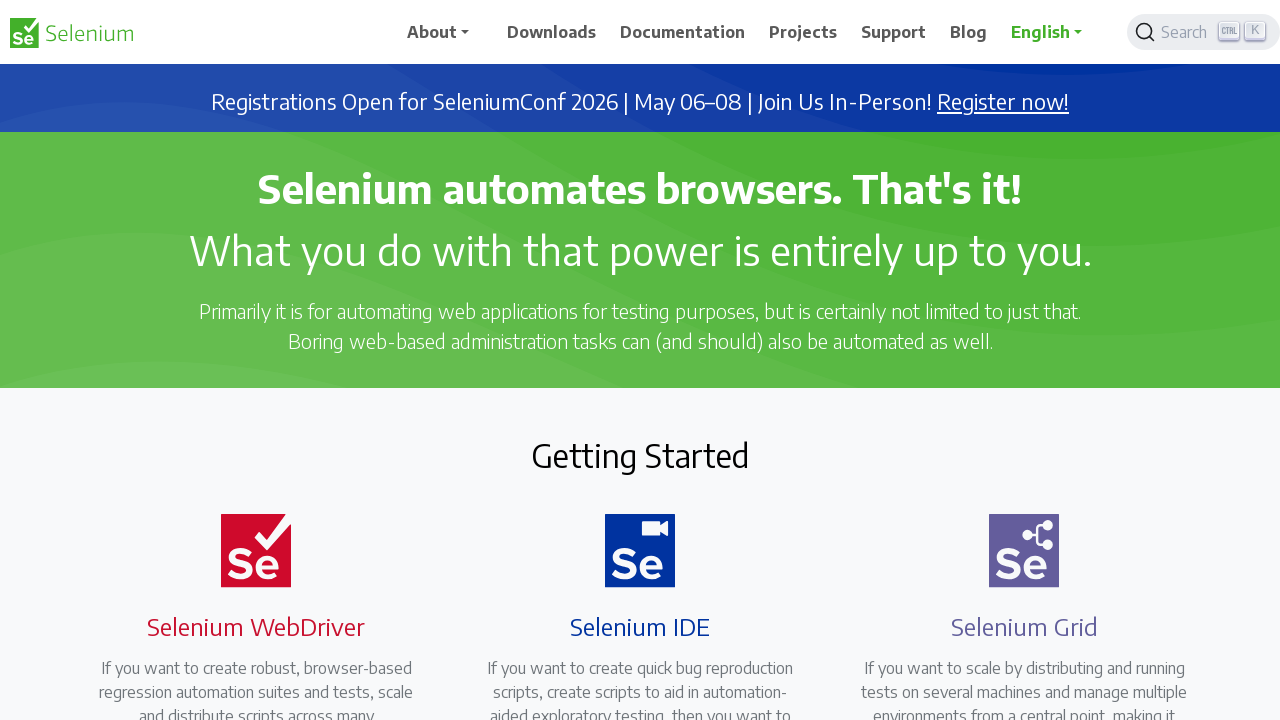

Retrieved current URL from Selenium home page
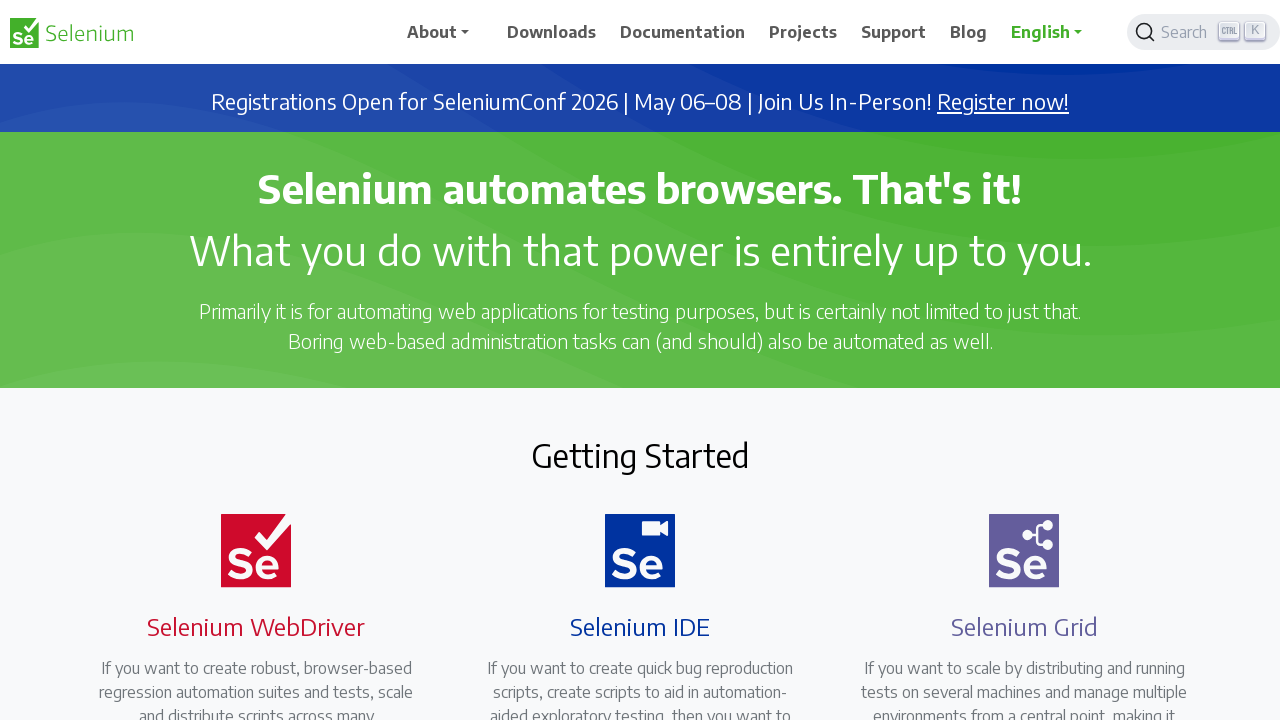

Navigated to Selenium downloads page
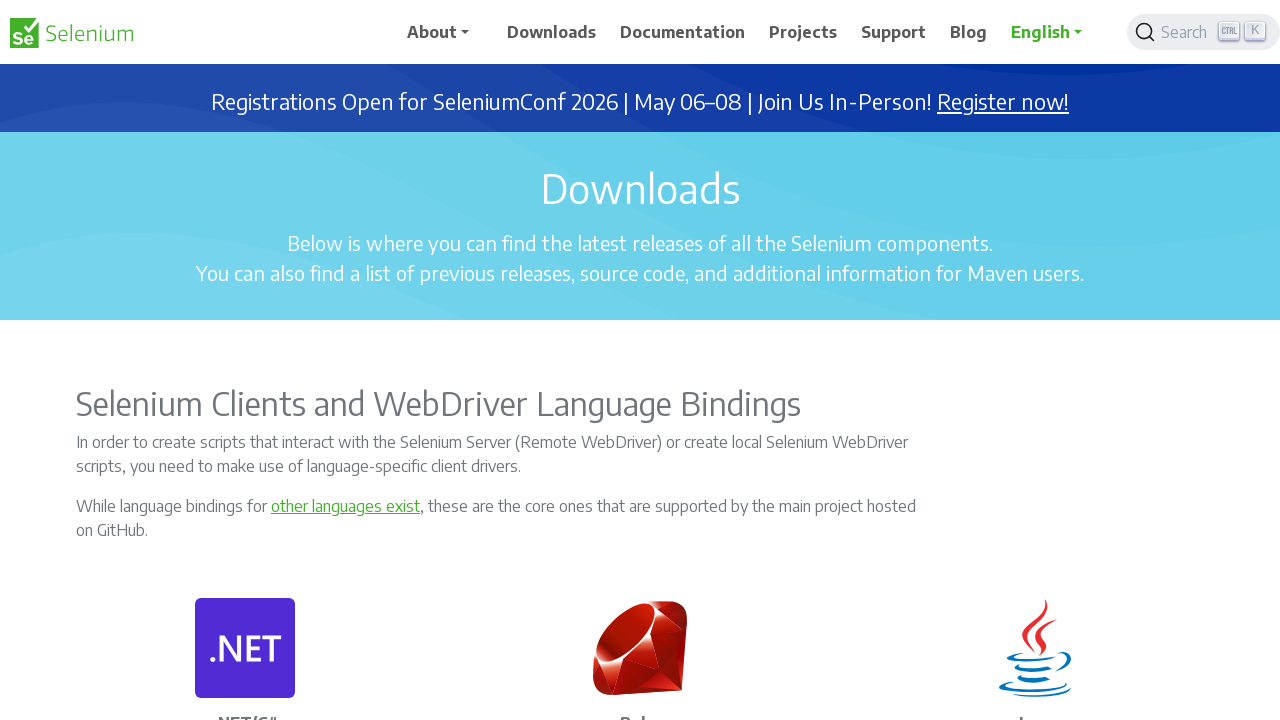

Navigated to Selenium Java API documentation page
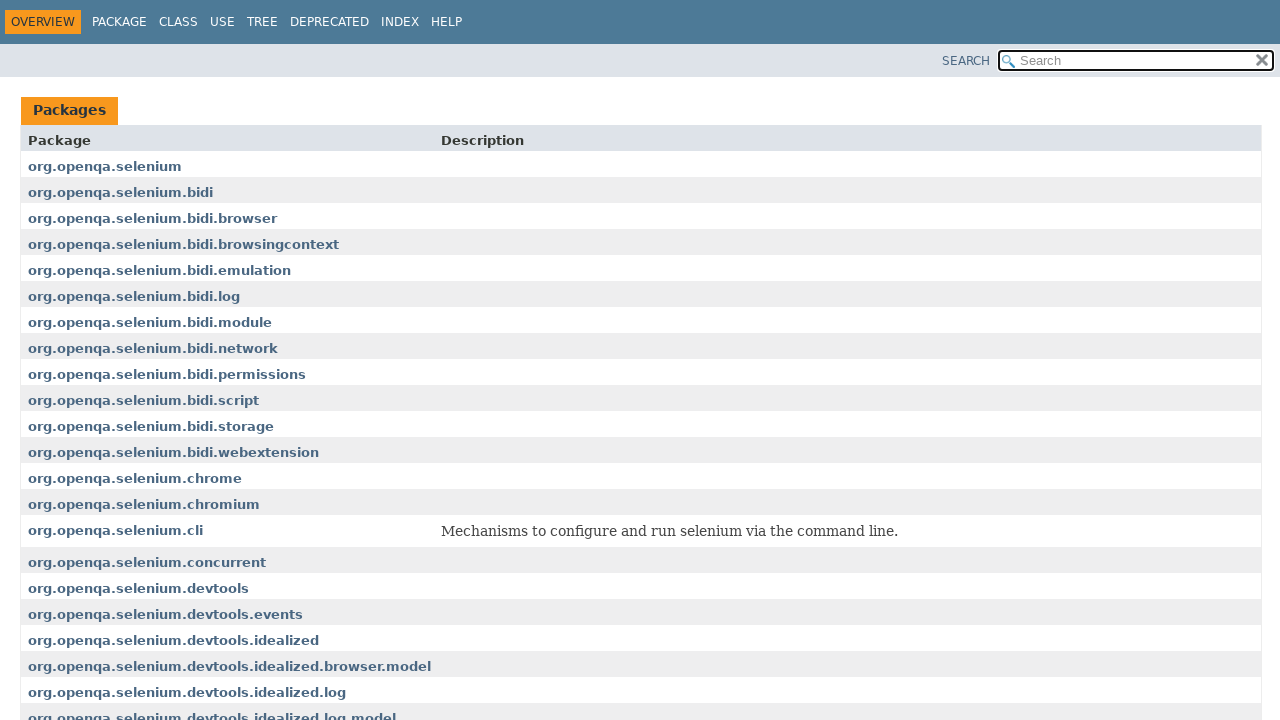

Navigated back to downloads page using browser back button
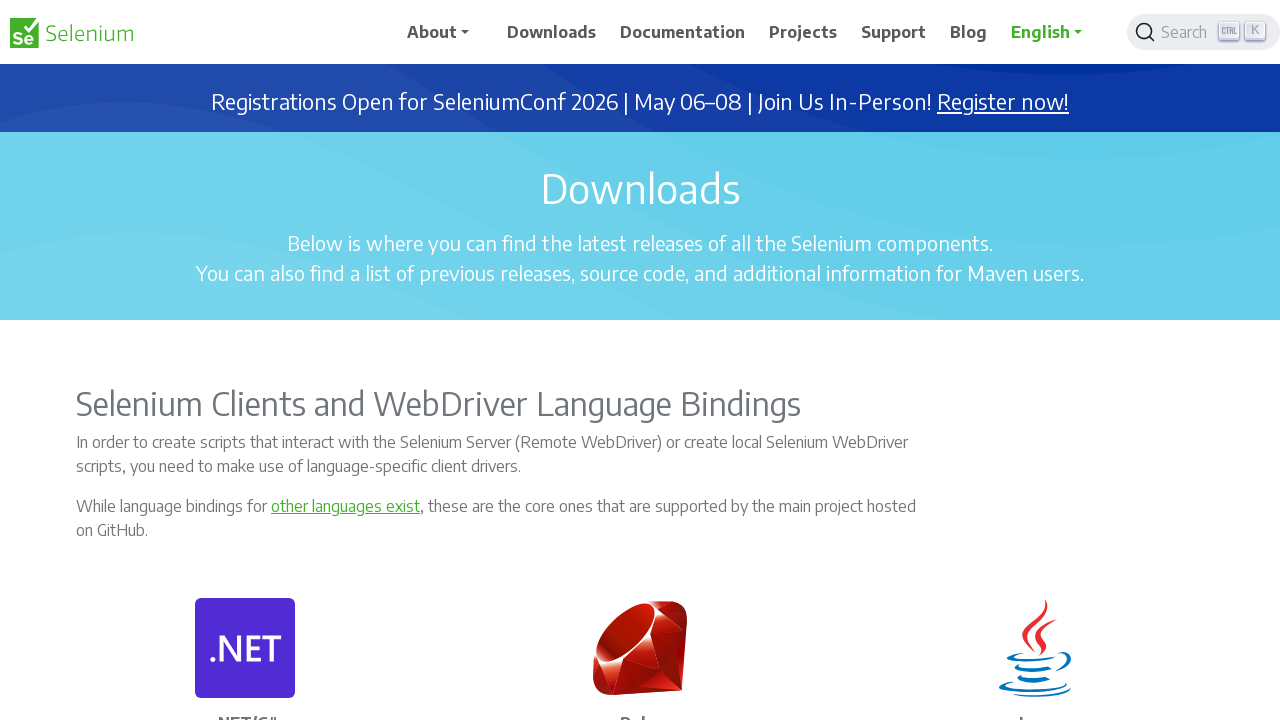

Navigated forward to Java API documentation page using browser forward button
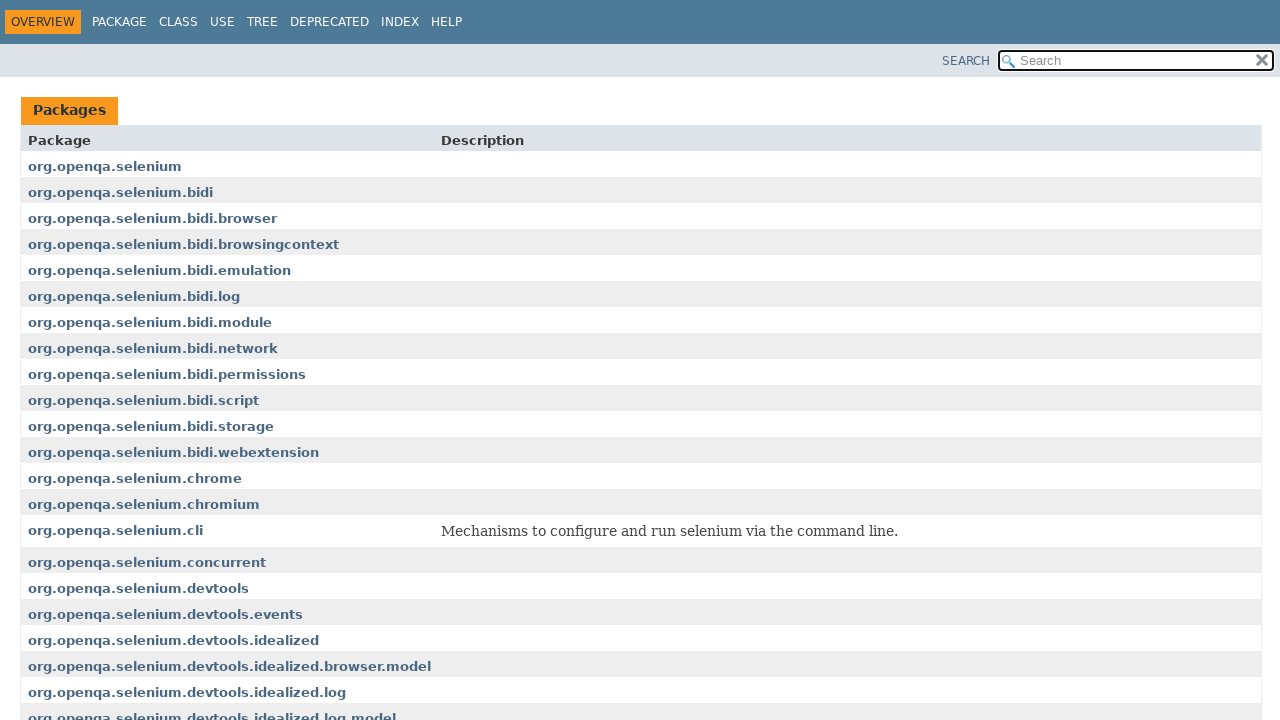

Refreshed the Java API documentation page
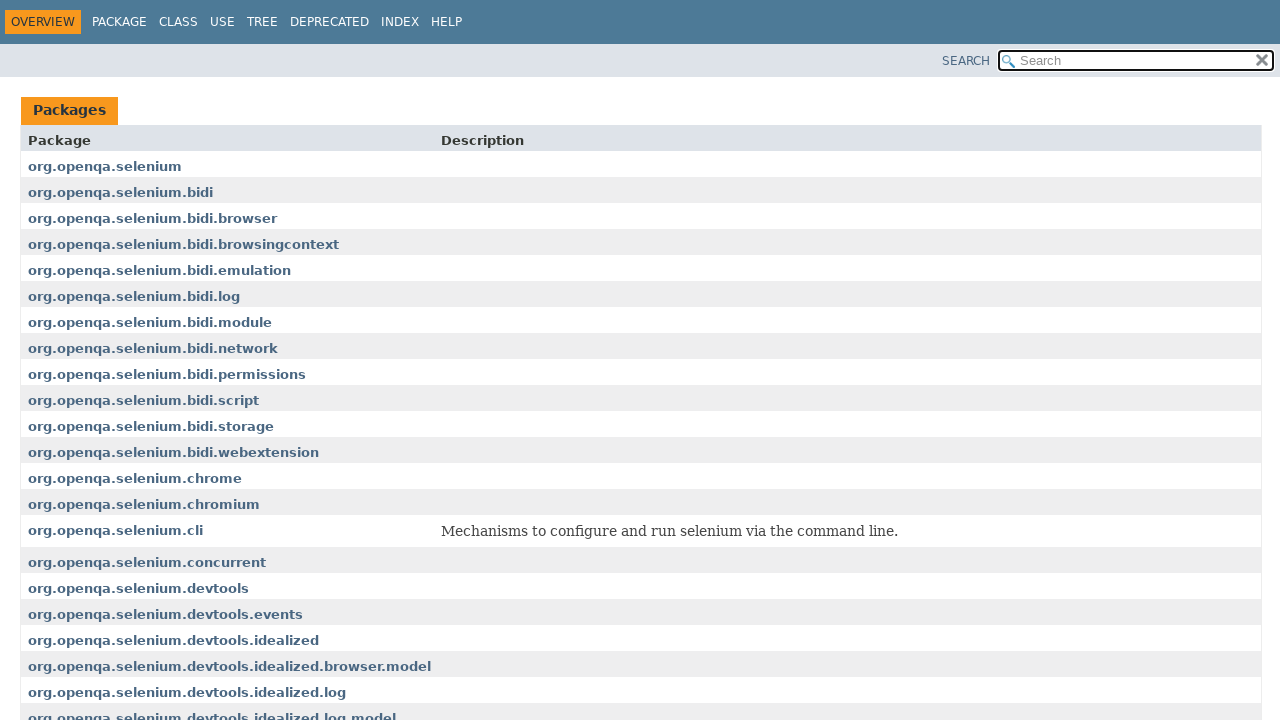

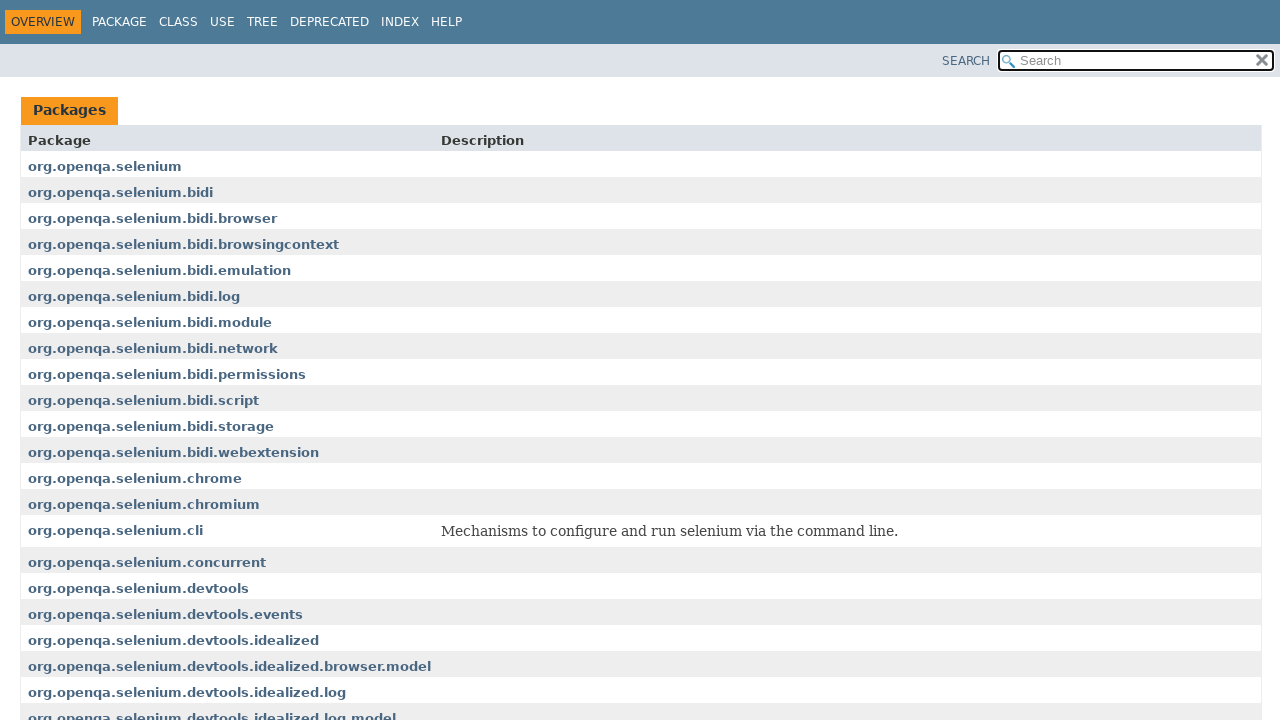